Tests a form submission on demoqa.com by filling in full name, email, and address fields, then verifying the submitted data is displayed correctly

Starting URL: http://demoqa.com/text-box

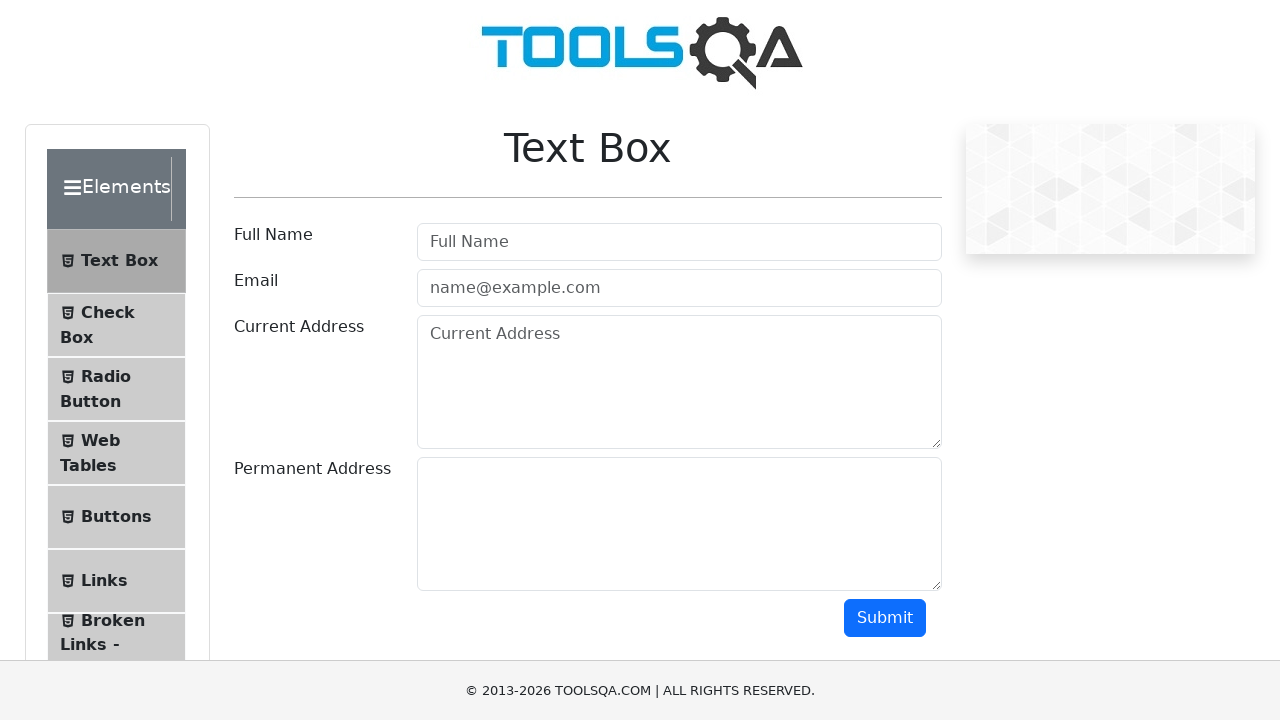

Filled Full Name field with 'Automation' on [placeholder='Full Name']
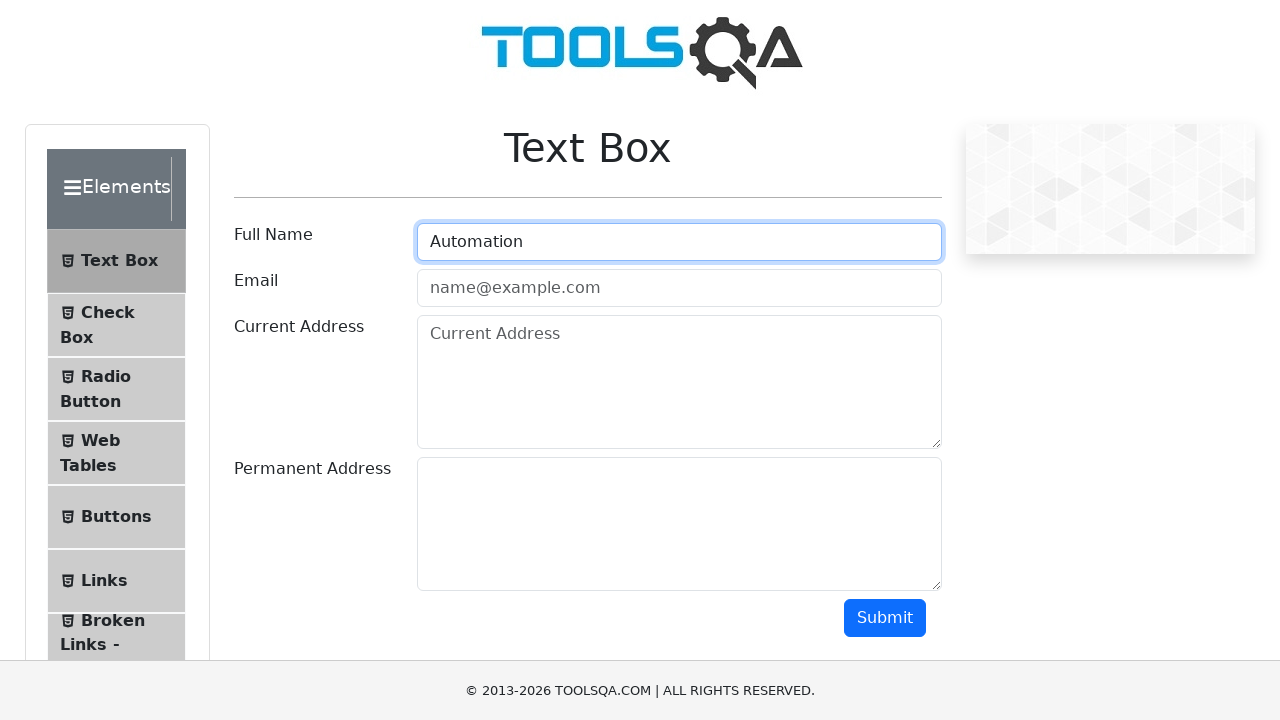

Filled Email field with 'Testing@gmail.com' on #userEmail
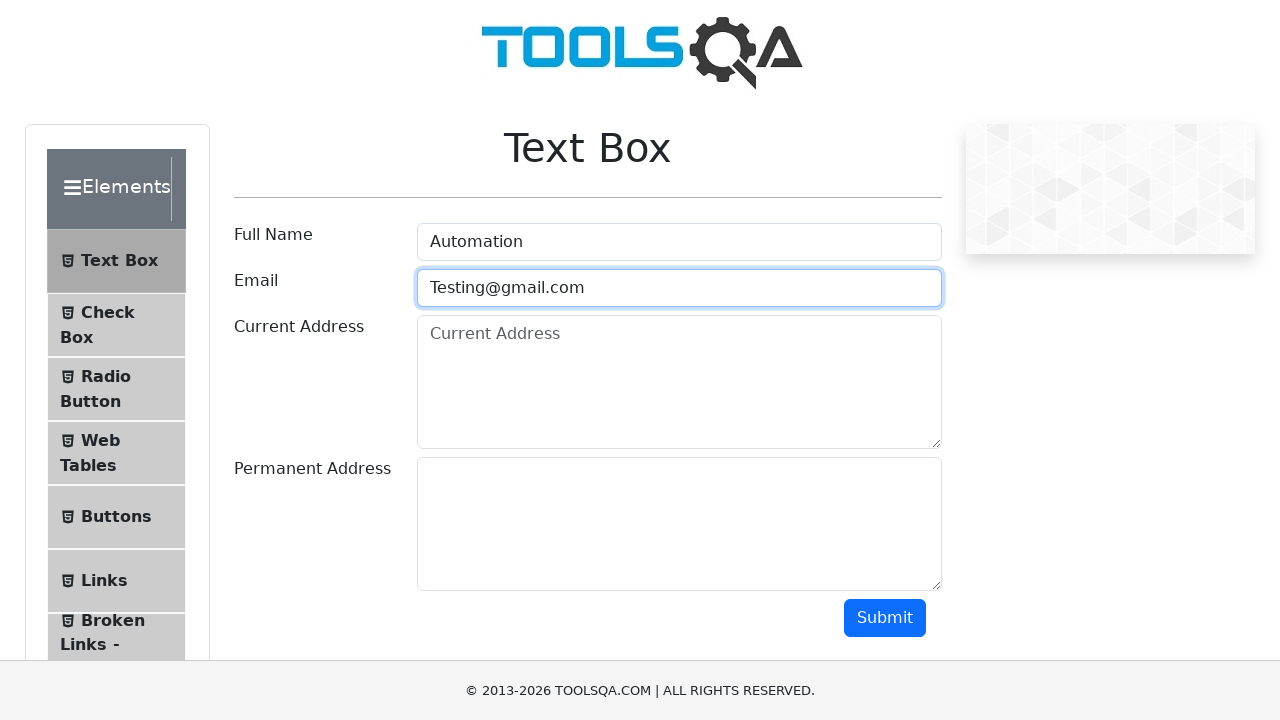

Filled Current Address field with 'Testing Current Address' on #currentAddress
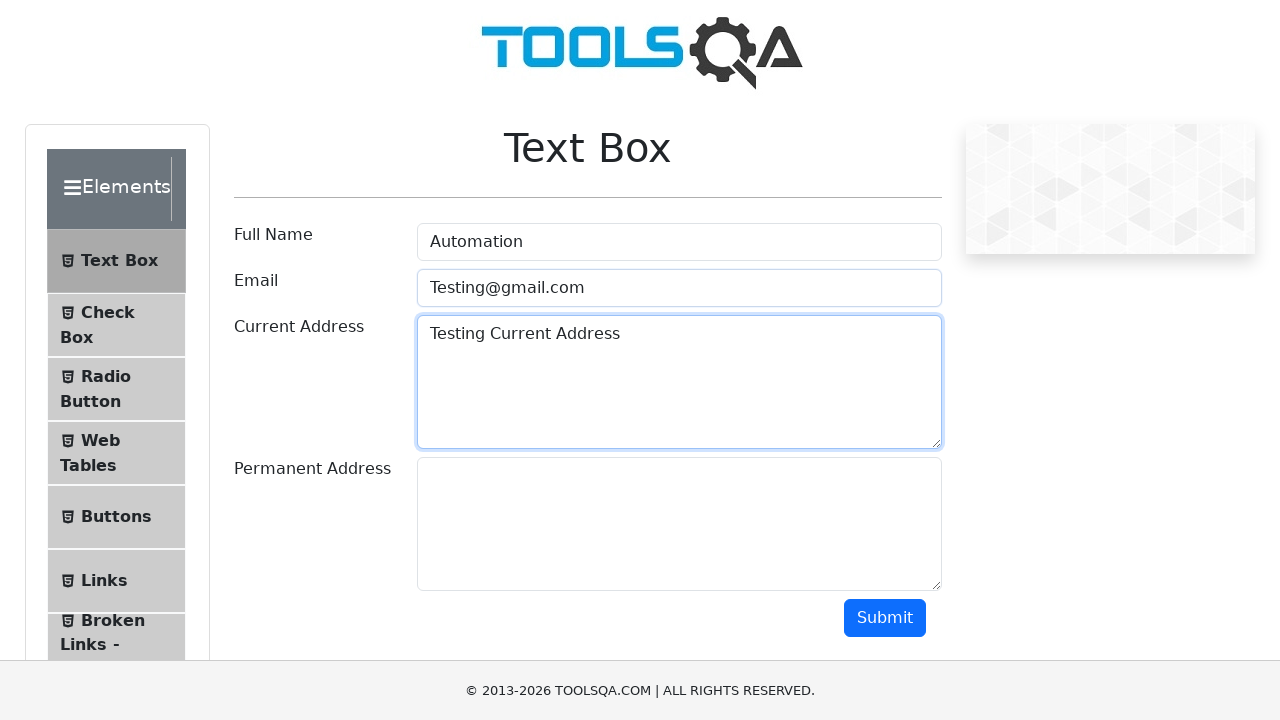

Filled Permanent Address field with 'Testing Permanent Address' on #permanentAddress
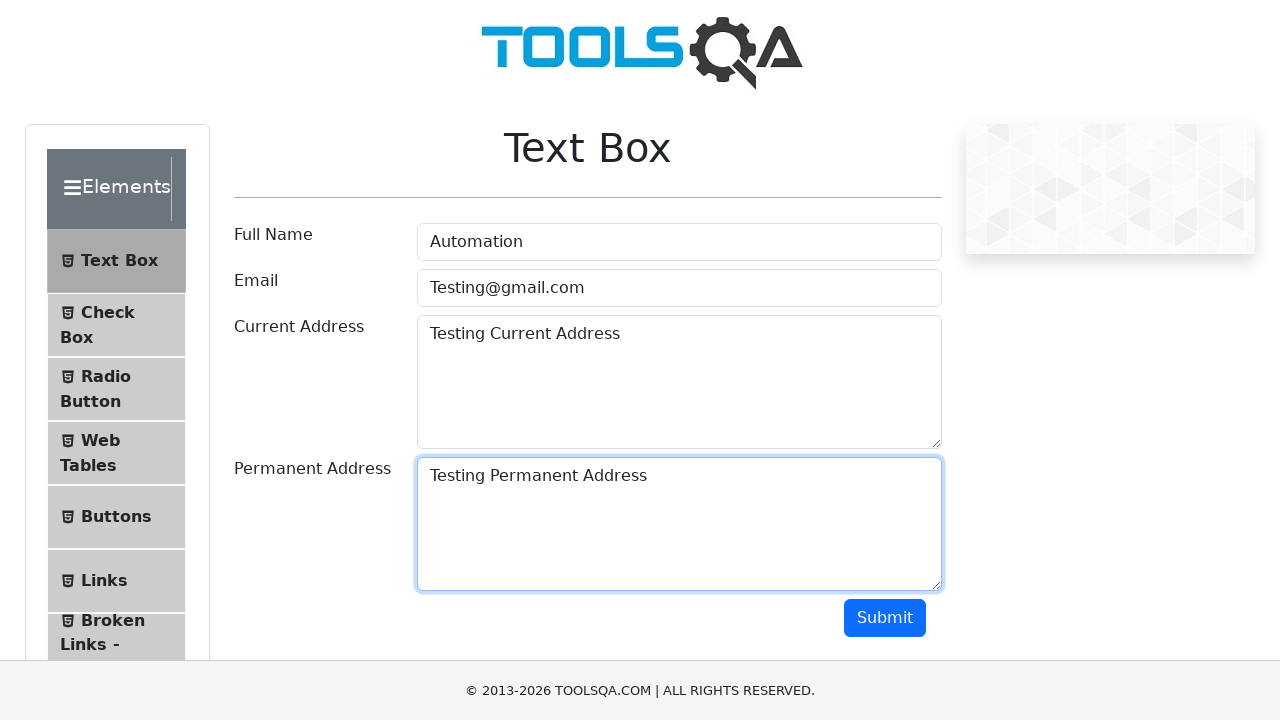

Clicked Submit button to submit form at (885, 618) on #submit
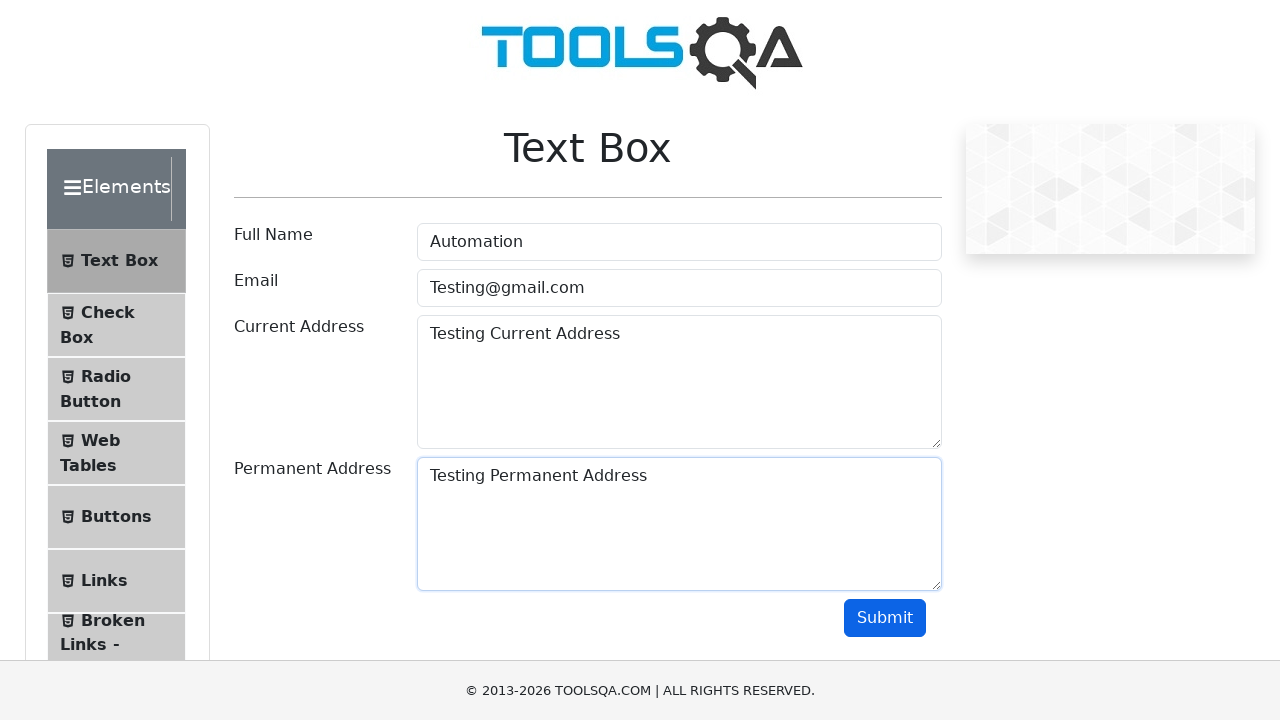

Waited for form submission results to appear
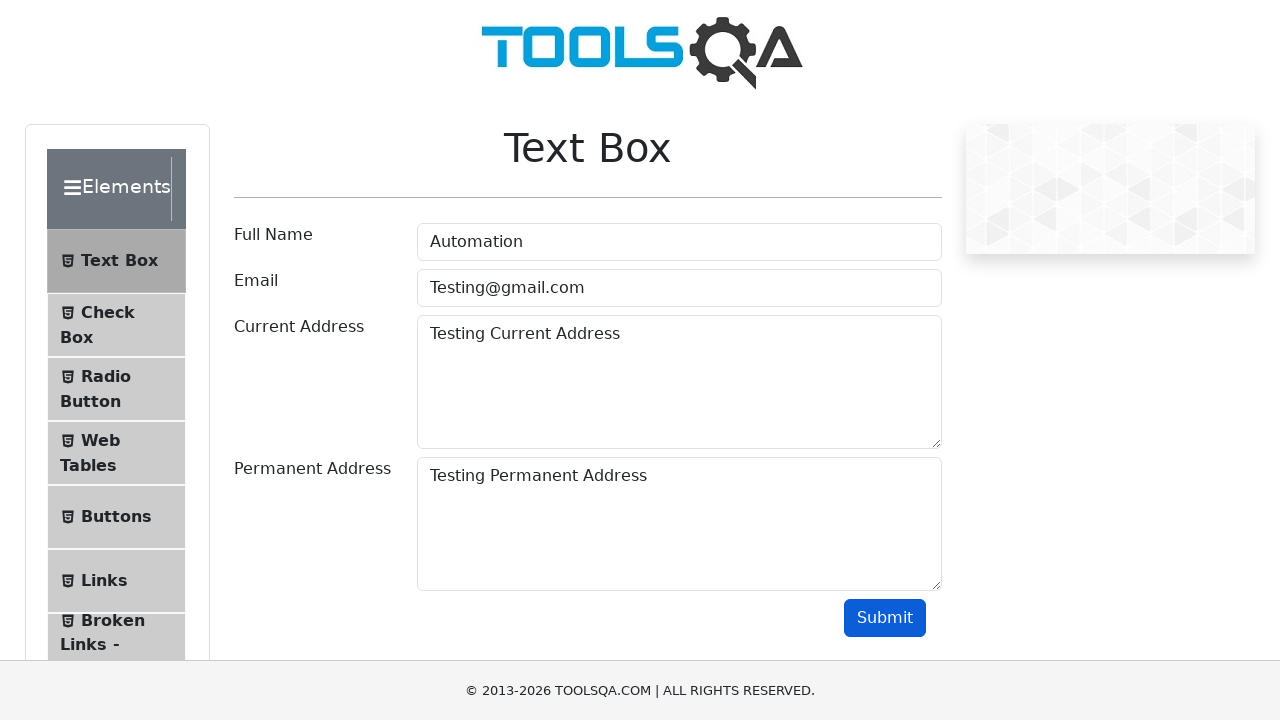

Verified that submitted name contains 'Automation'
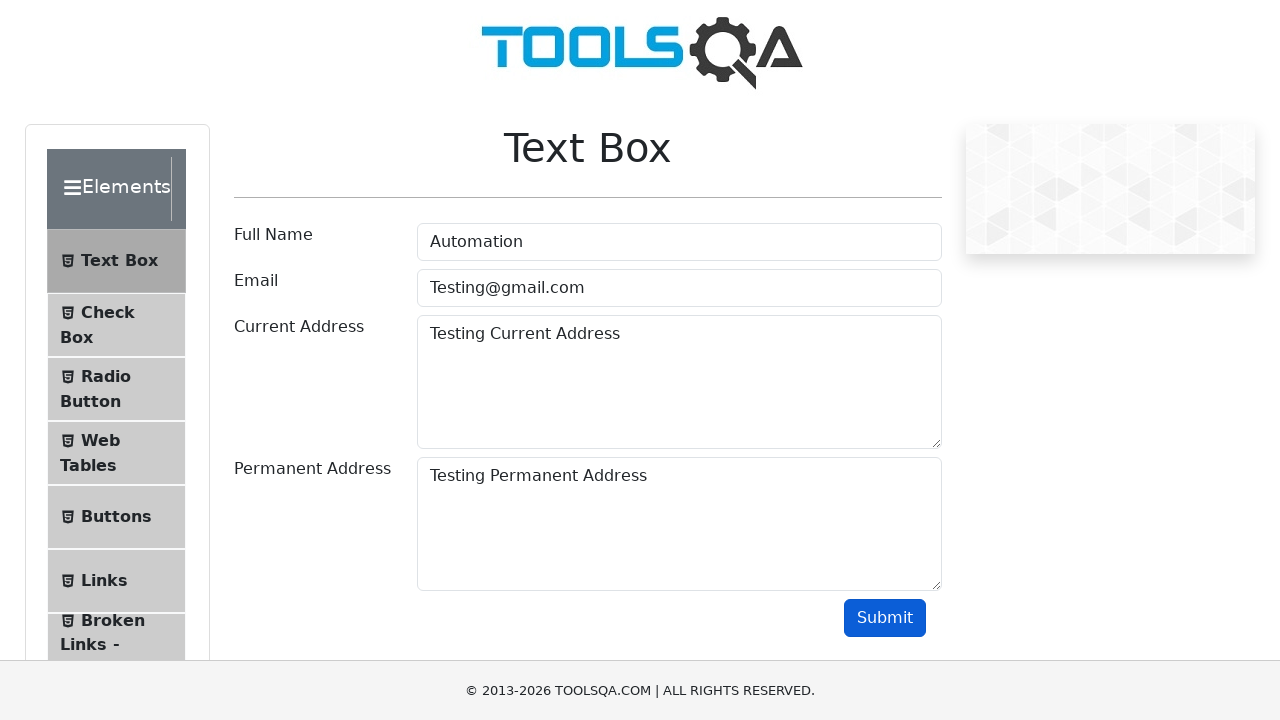

Verified that submitted email contains 'Testing'
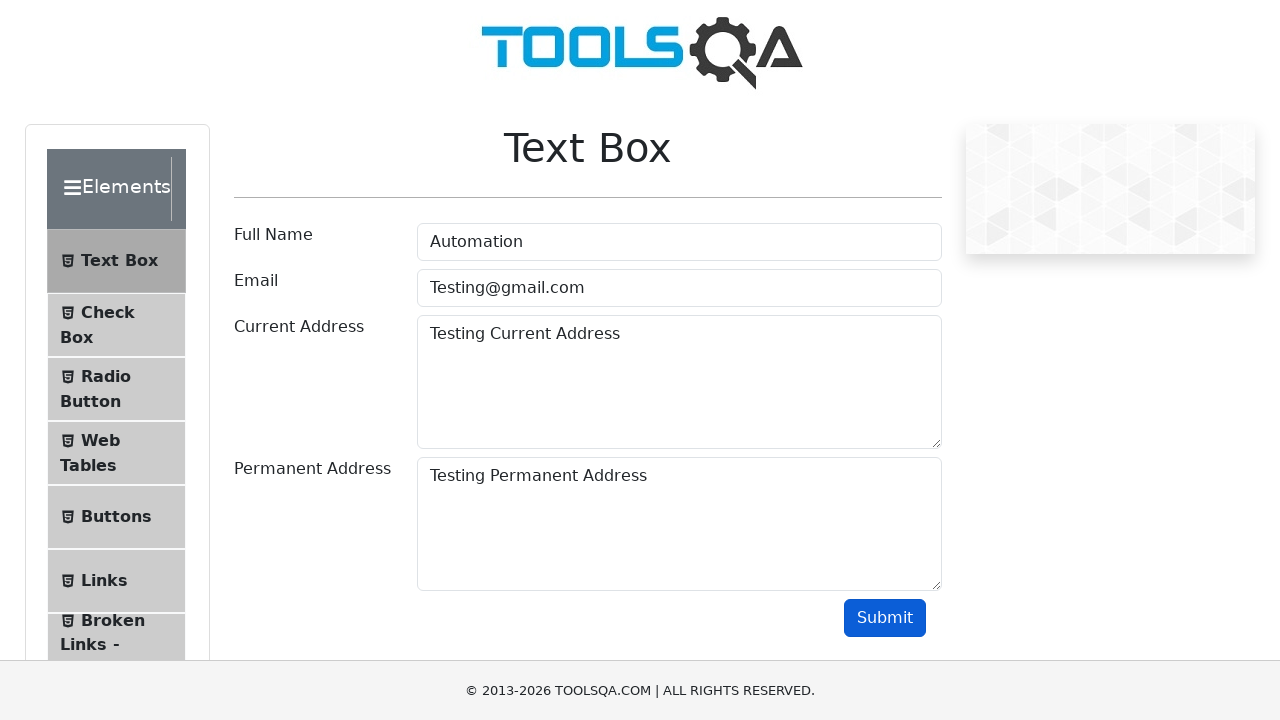

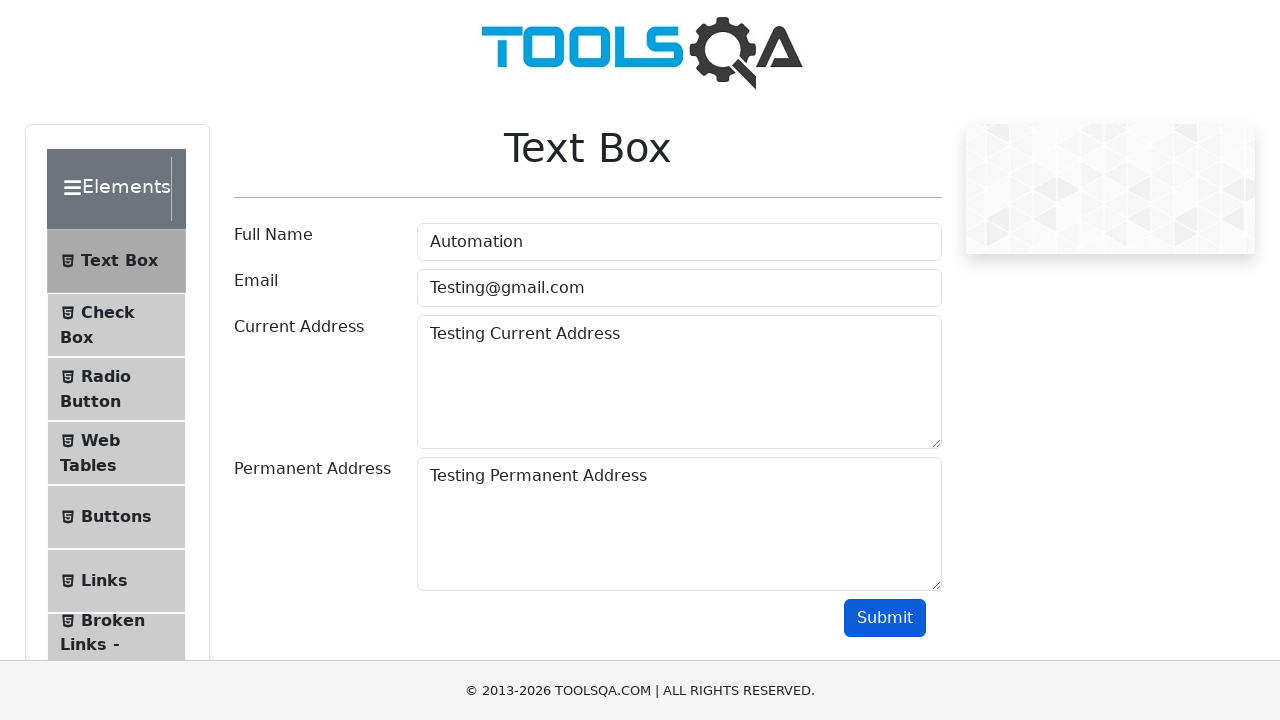